Tests the right-click (context click) functionality by right-clicking the "Right Click Me" button and verifying the confirmation text appears

Starting URL: https://demoqa.com/buttons

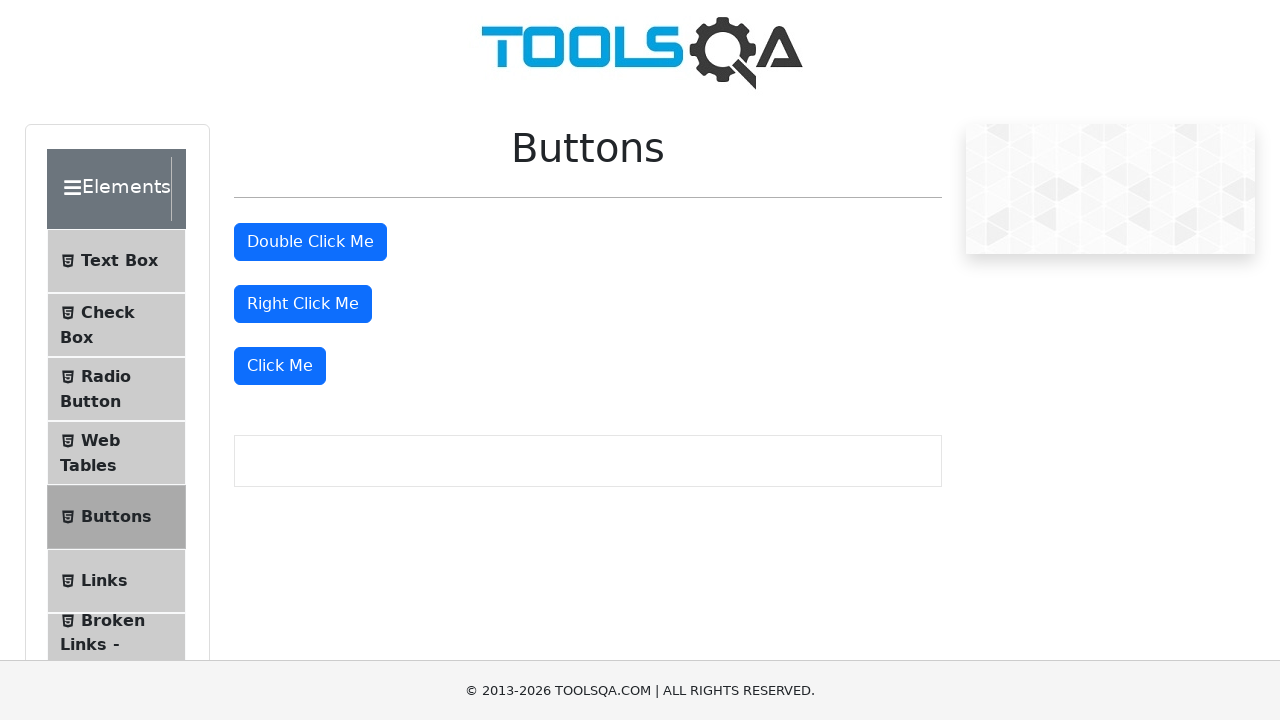

Right-clicked the 'Right Click Me' button at (303, 304) on //button[contains(@id, 'rightClickBtn')]
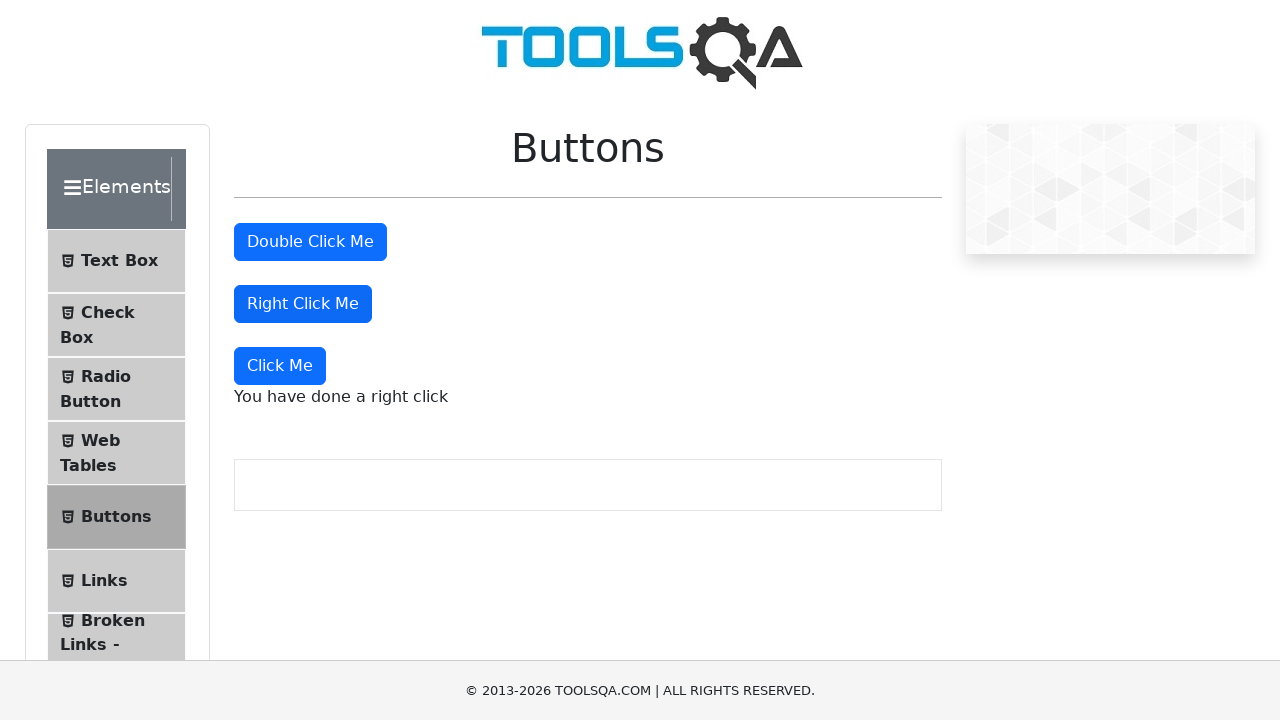

Confirmed 'You have done a right click' text appeared
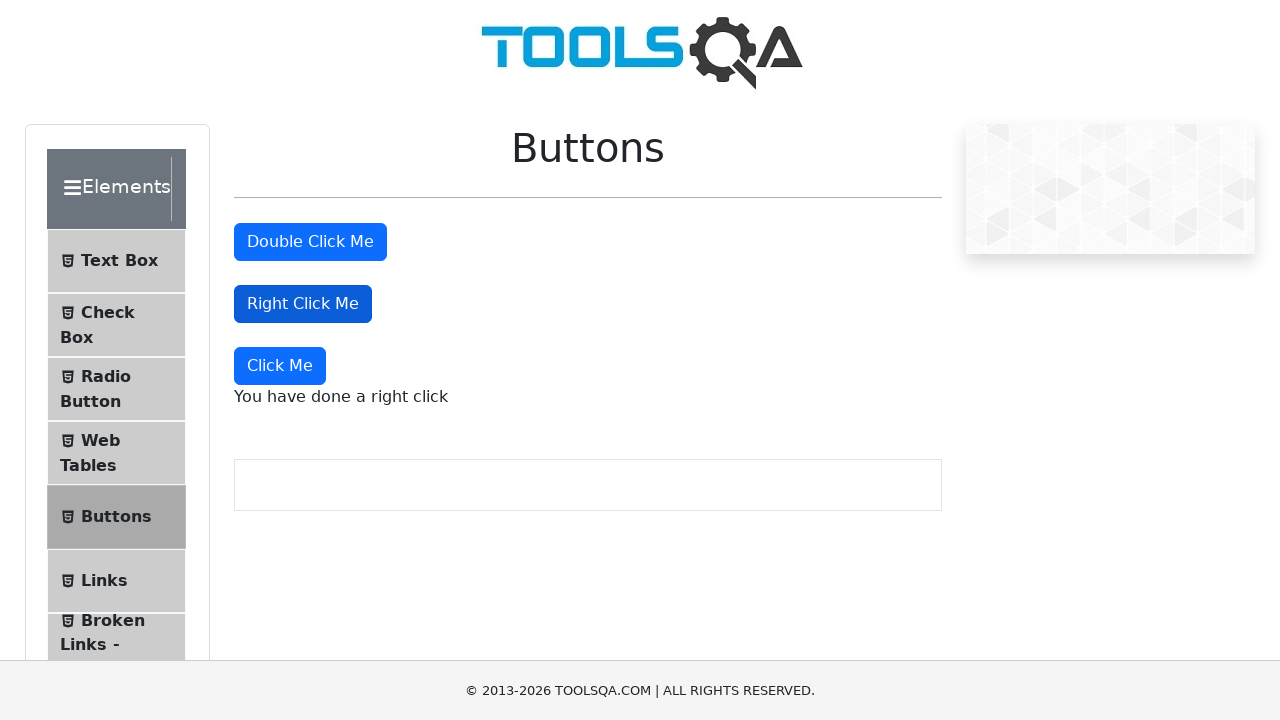

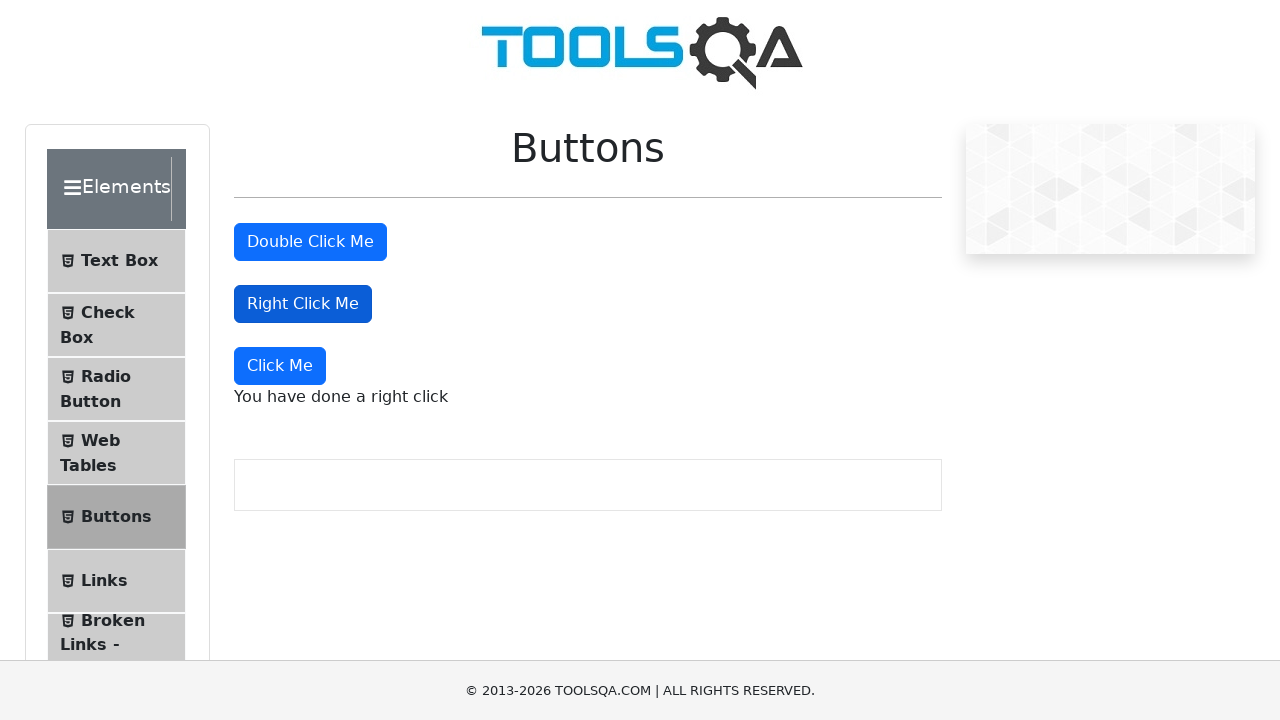